Tests marking all todo items as completed using the toggle all checkbox

Starting URL: https://demo.playwright.dev/todomvc

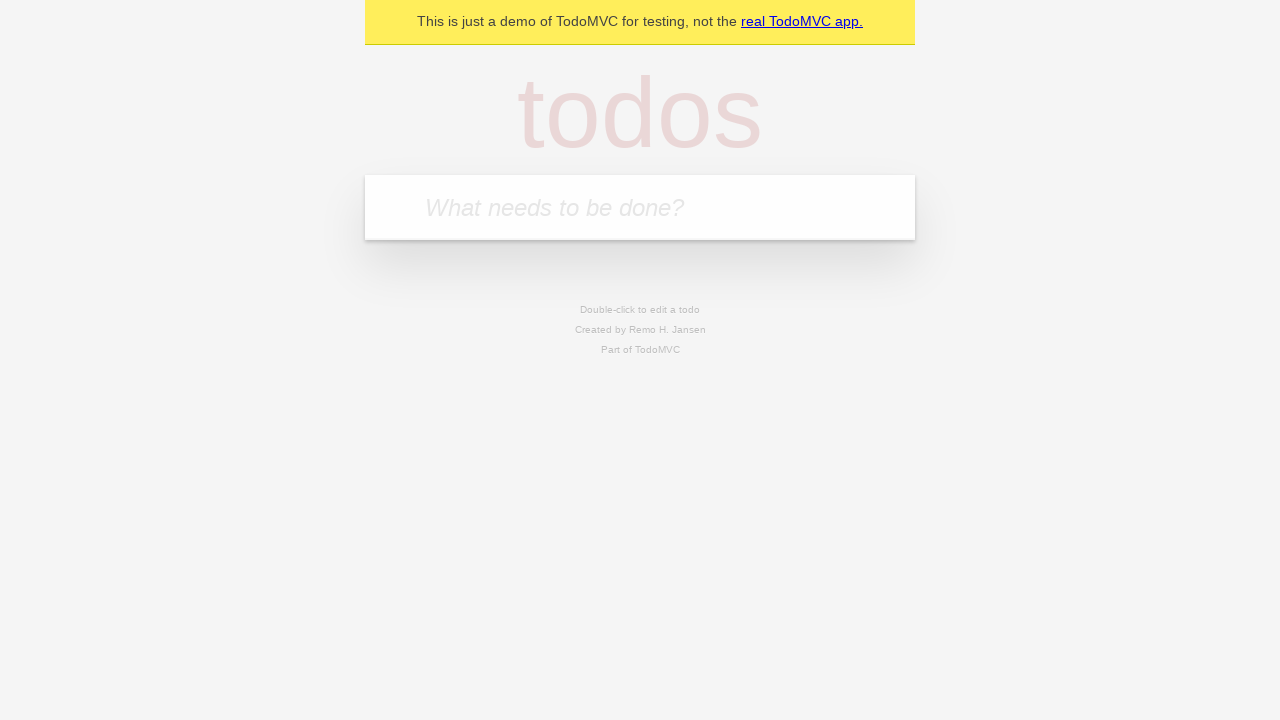

Filled todo input with 'buy some cheese' on internal:attr=[placeholder="What needs to be done?"i]
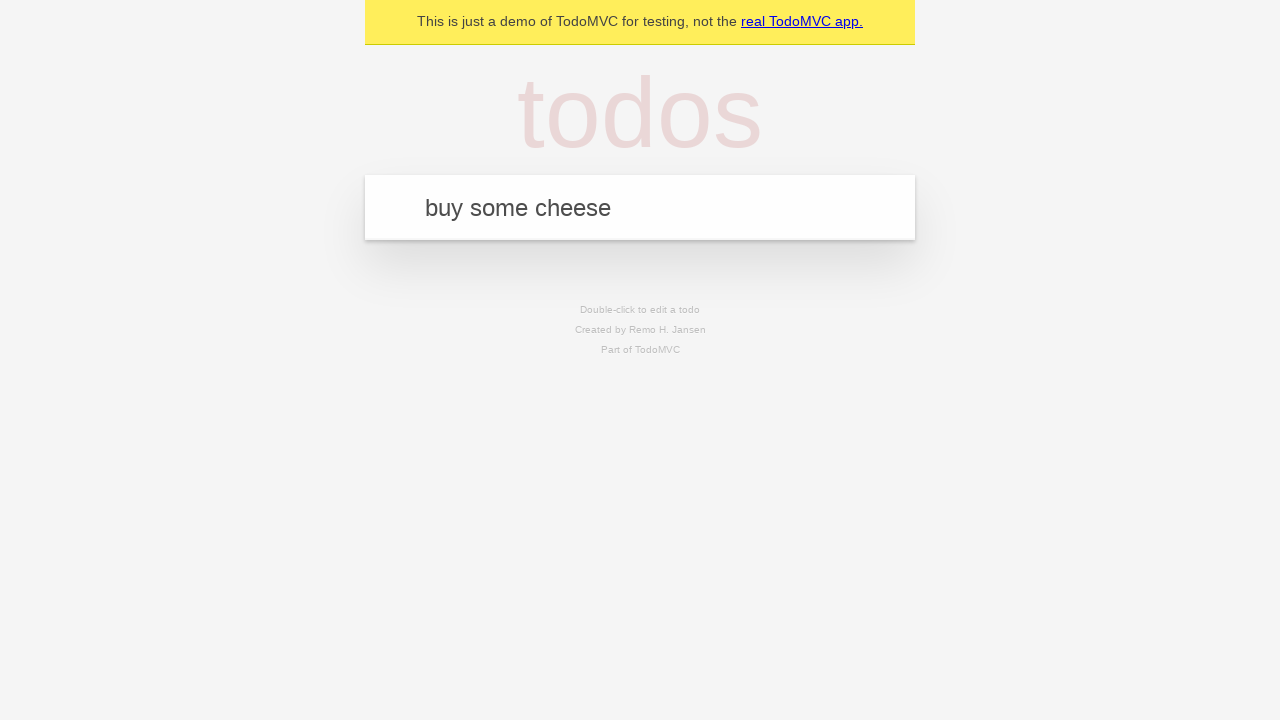

Pressed Enter to add first todo on internal:attr=[placeholder="What needs to be done?"i]
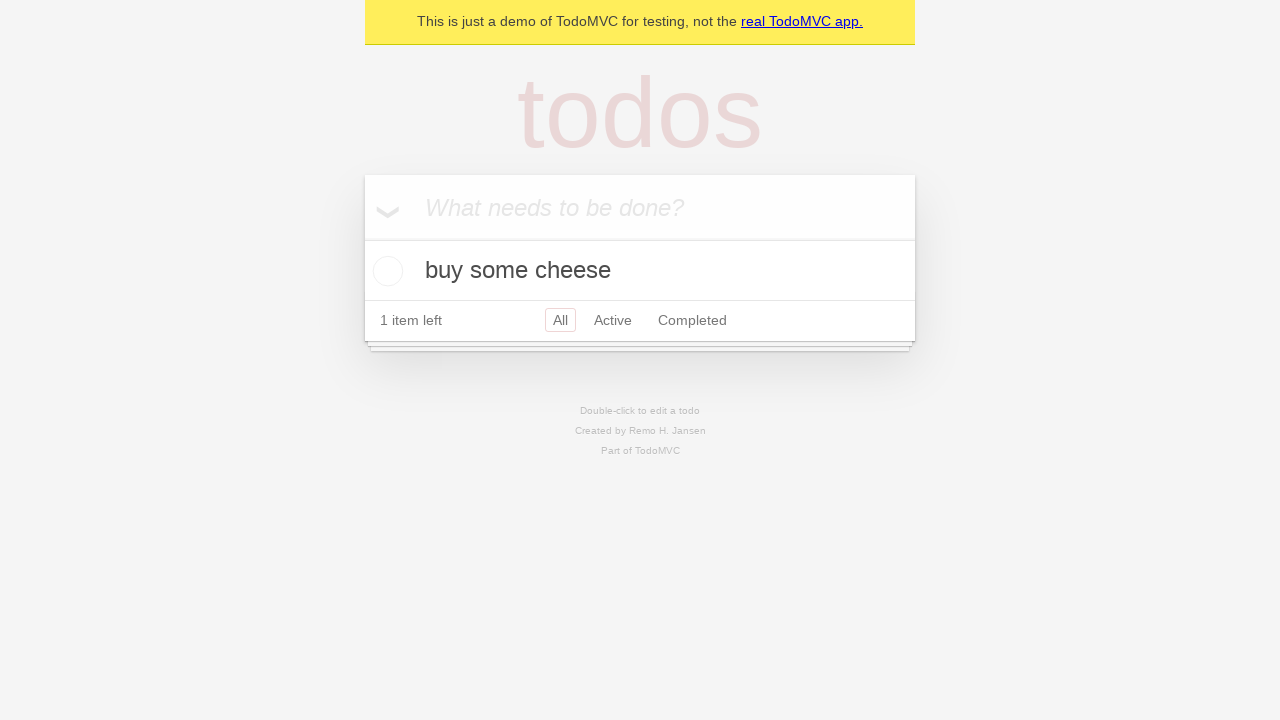

Filled todo input with 'feed the cat' on internal:attr=[placeholder="What needs to be done?"i]
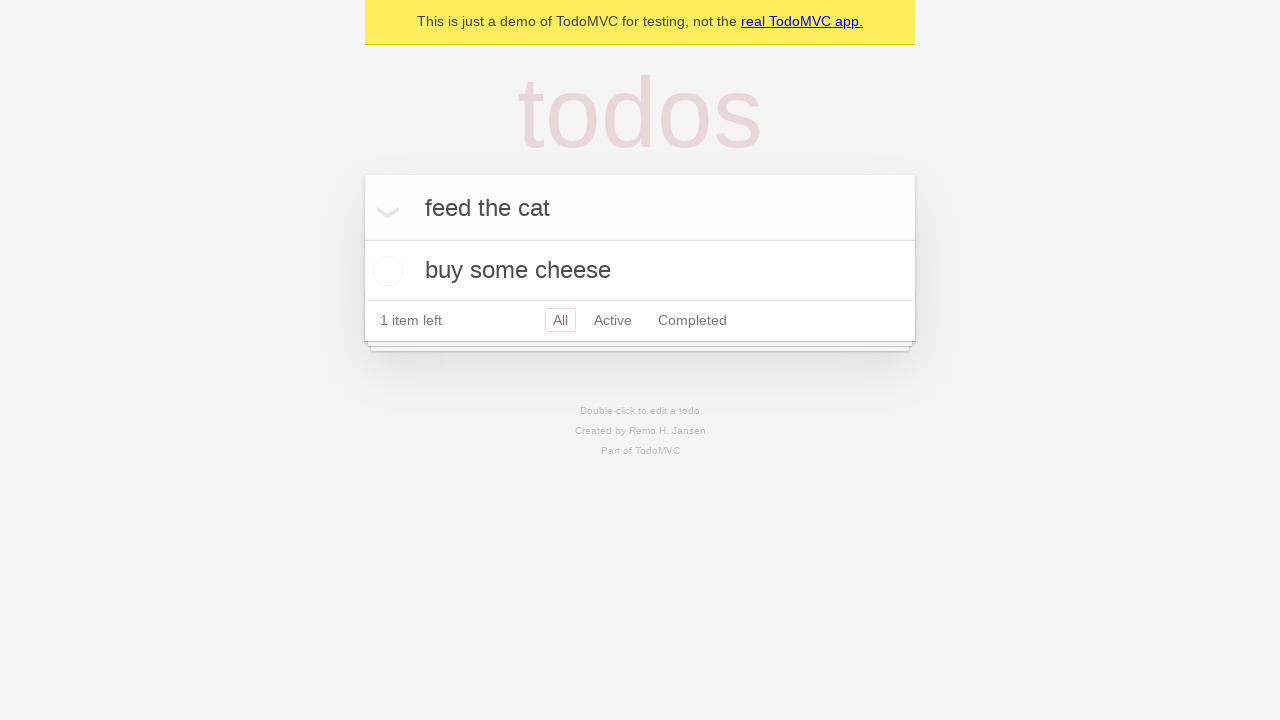

Pressed Enter to add second todo on internal:attr=[placeholder="What needs to be done?"i]
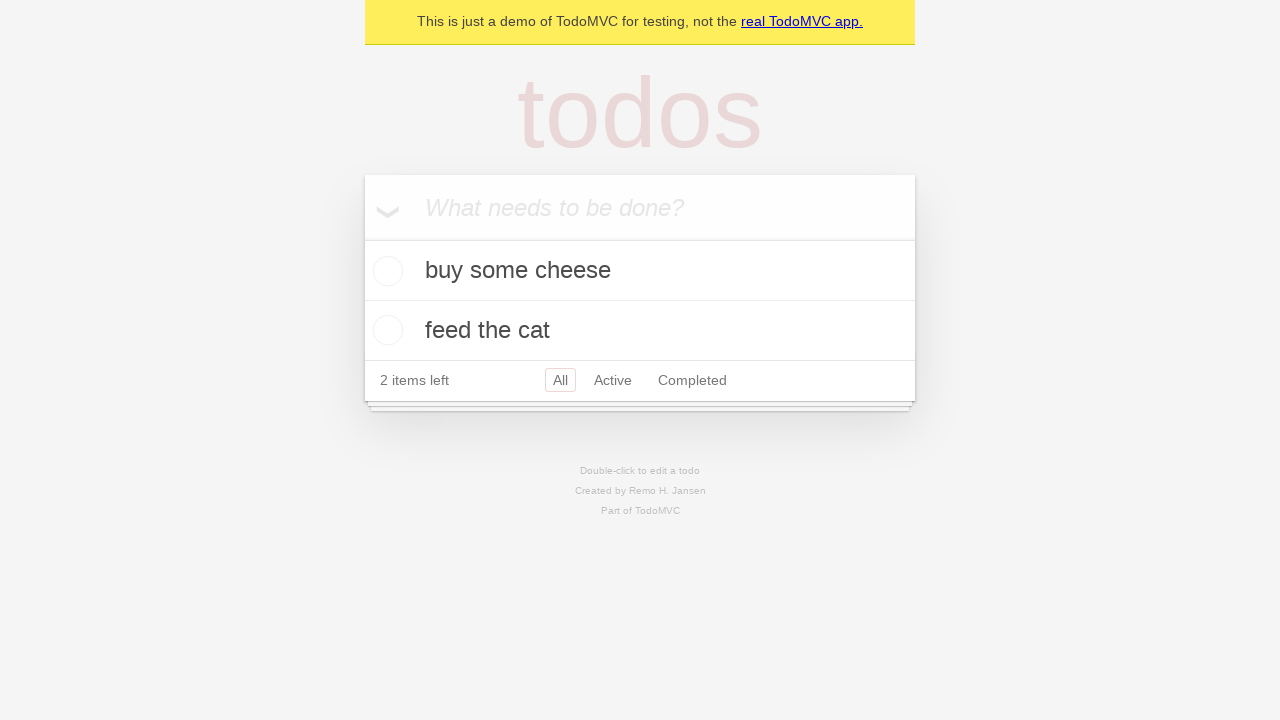

Filled todo input with 'book a doctors appointment' on internal:attr=[placeholder="What needs to be done?"i]
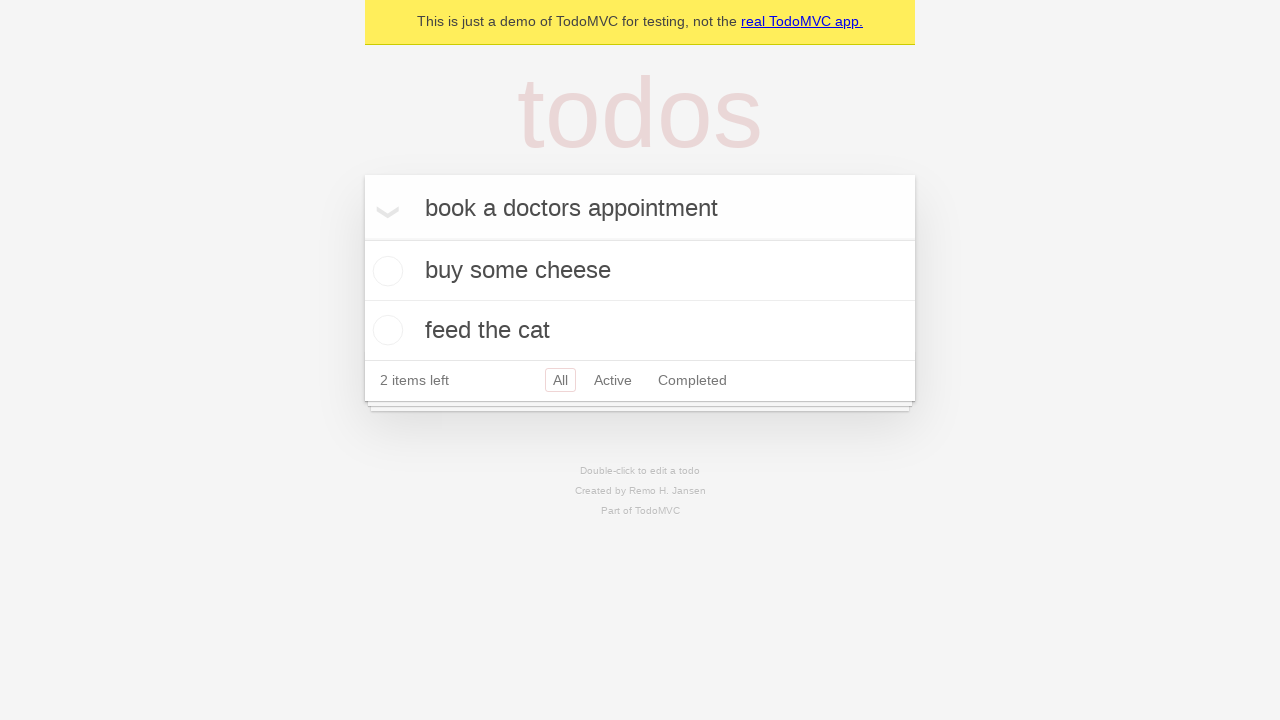

Pressed Enter to add third todo on internal:attr=[placeholder="What needs to be done?"i]
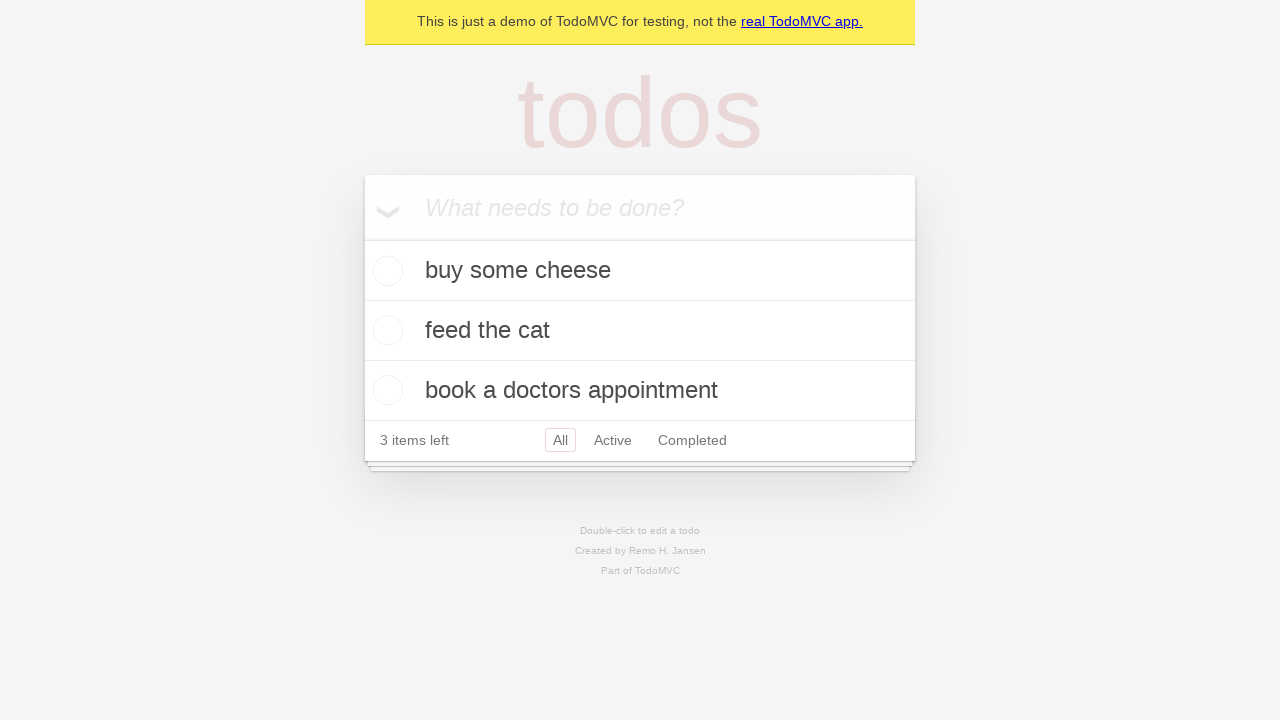

Waited for todo items to appear in the DOM
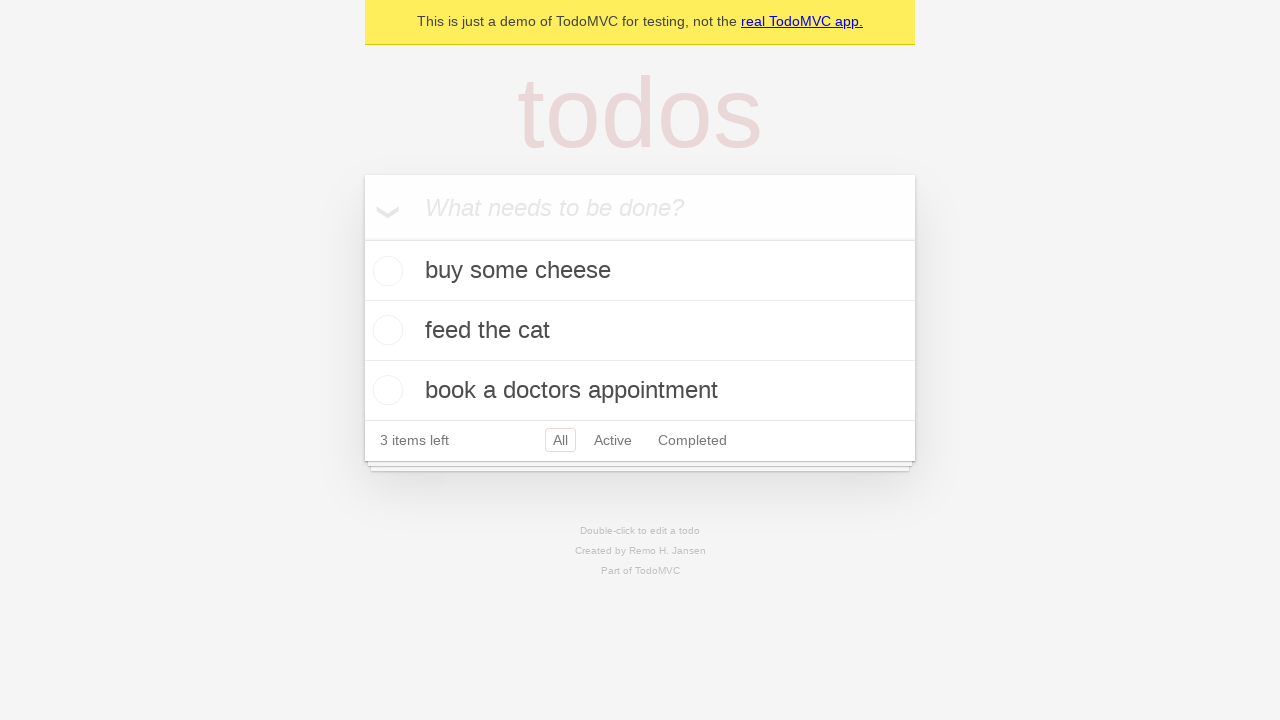

Clicked 'Mark all as complete' checkbox to mark all todos as completed at (362, 238) on internal:label="Mark all as complete"i
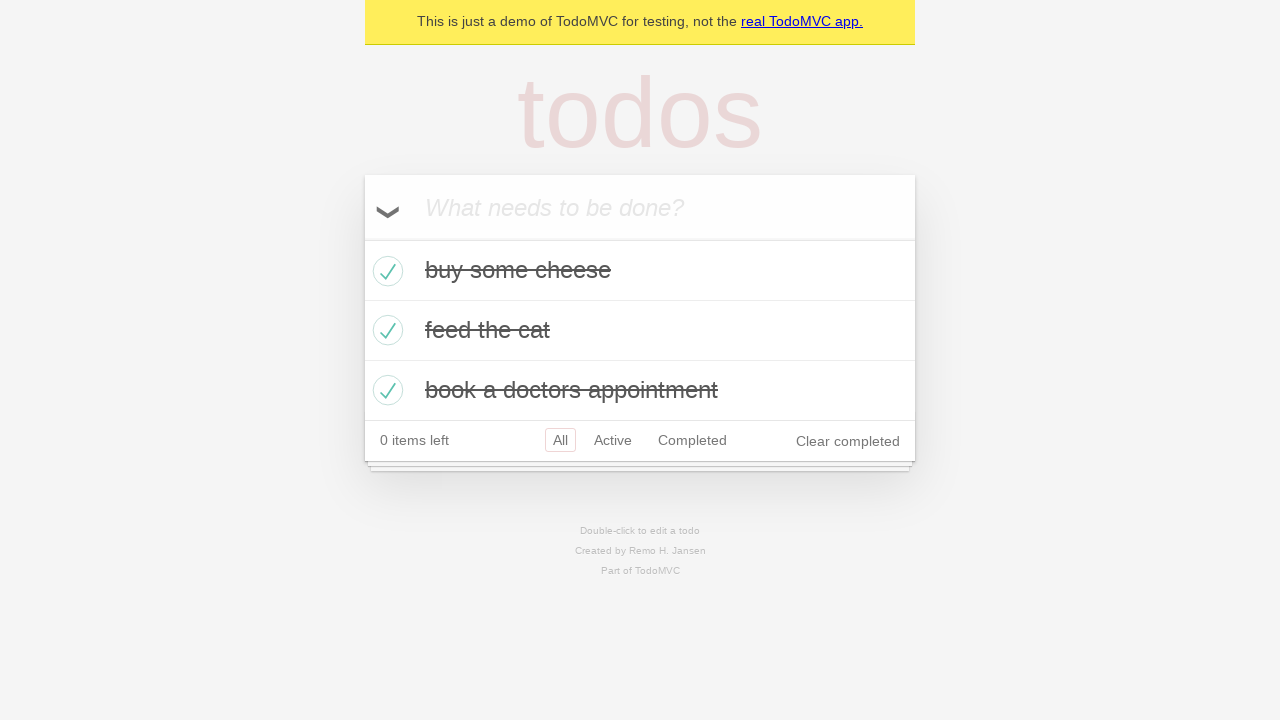

Waited for all todo items to show as completed
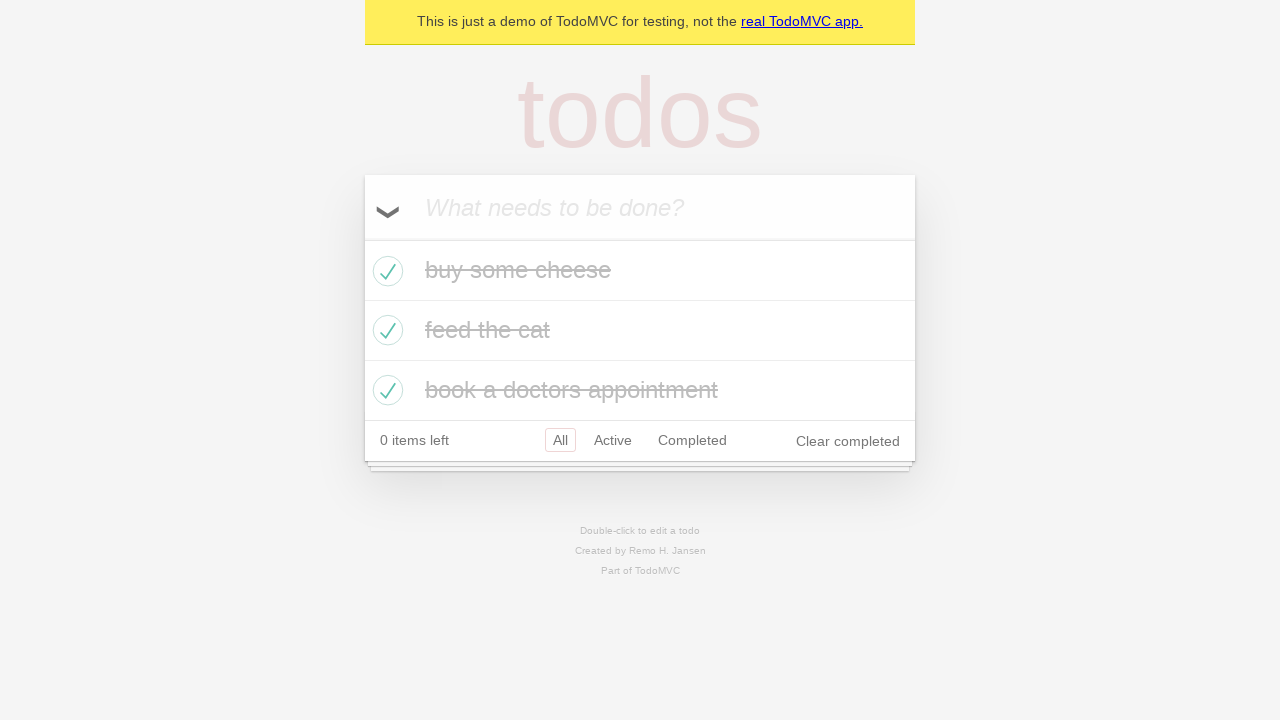

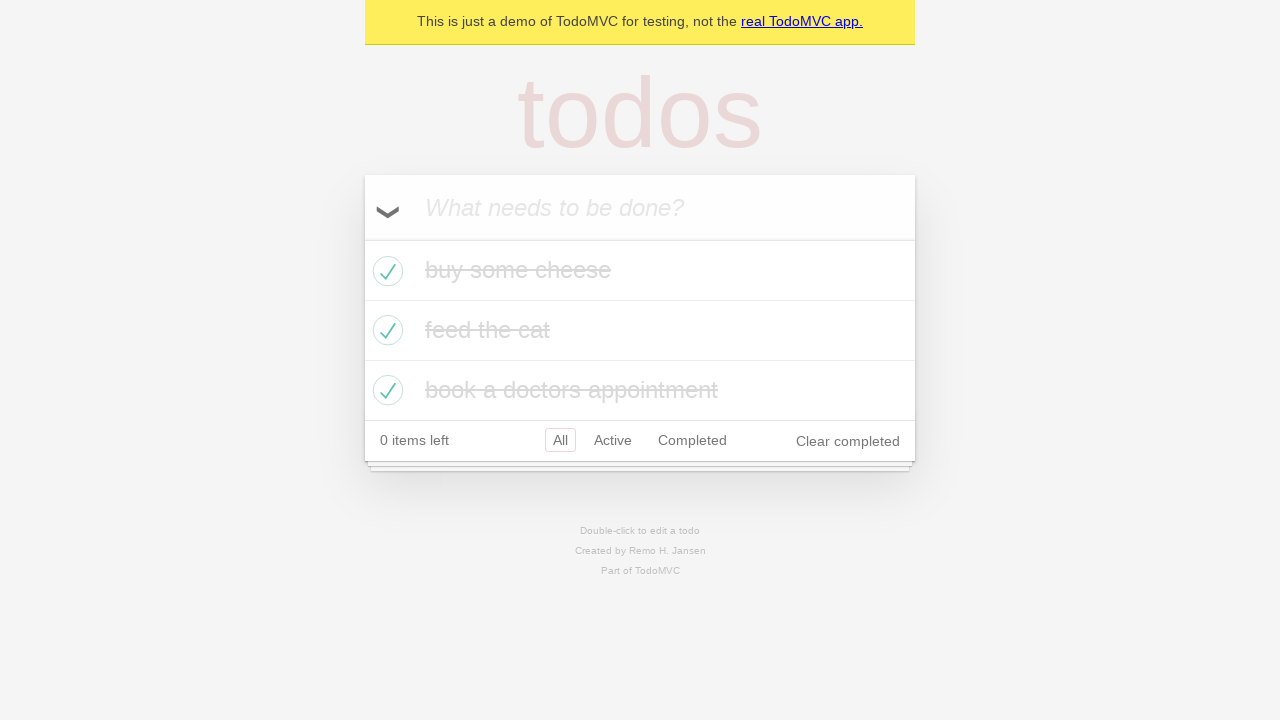